Retrieves a value from an element attribute, calculates a mathematical result, fills an answer field, selects checkbox and radio button options, then submits the form

Starting URL: http://suninjuly.github.io/get_attribute.html

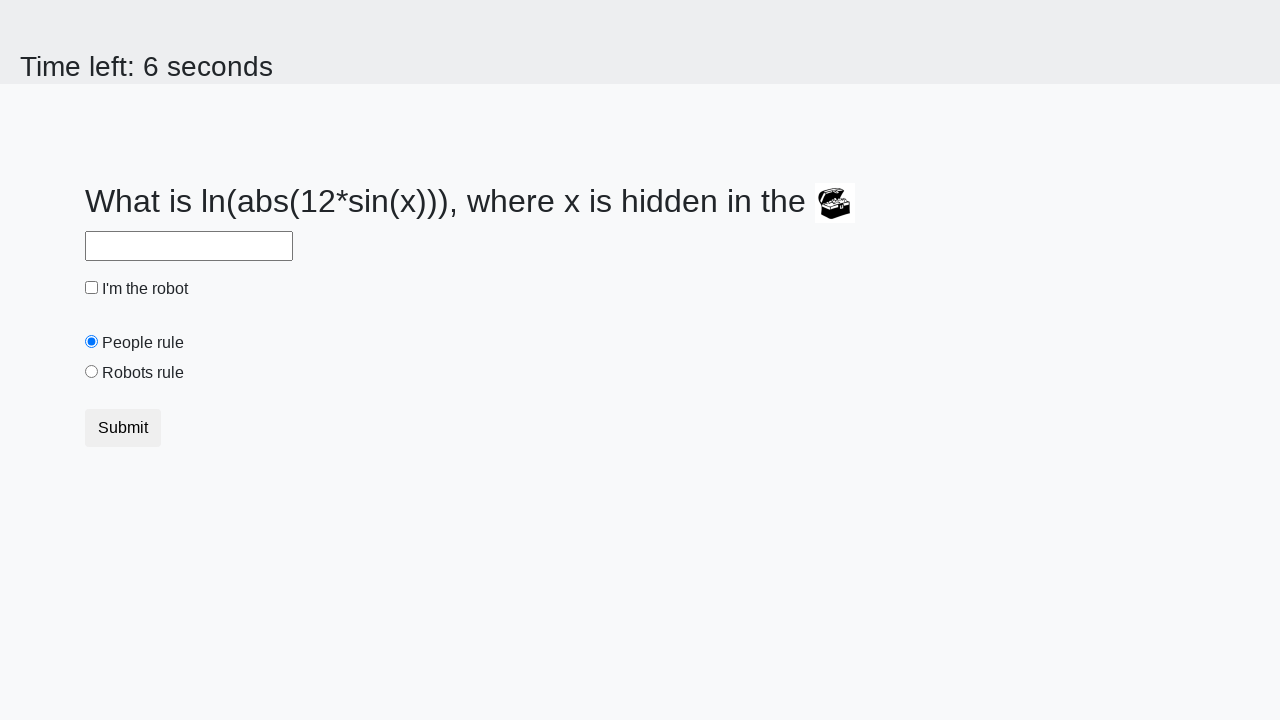

Located treasure element by ID
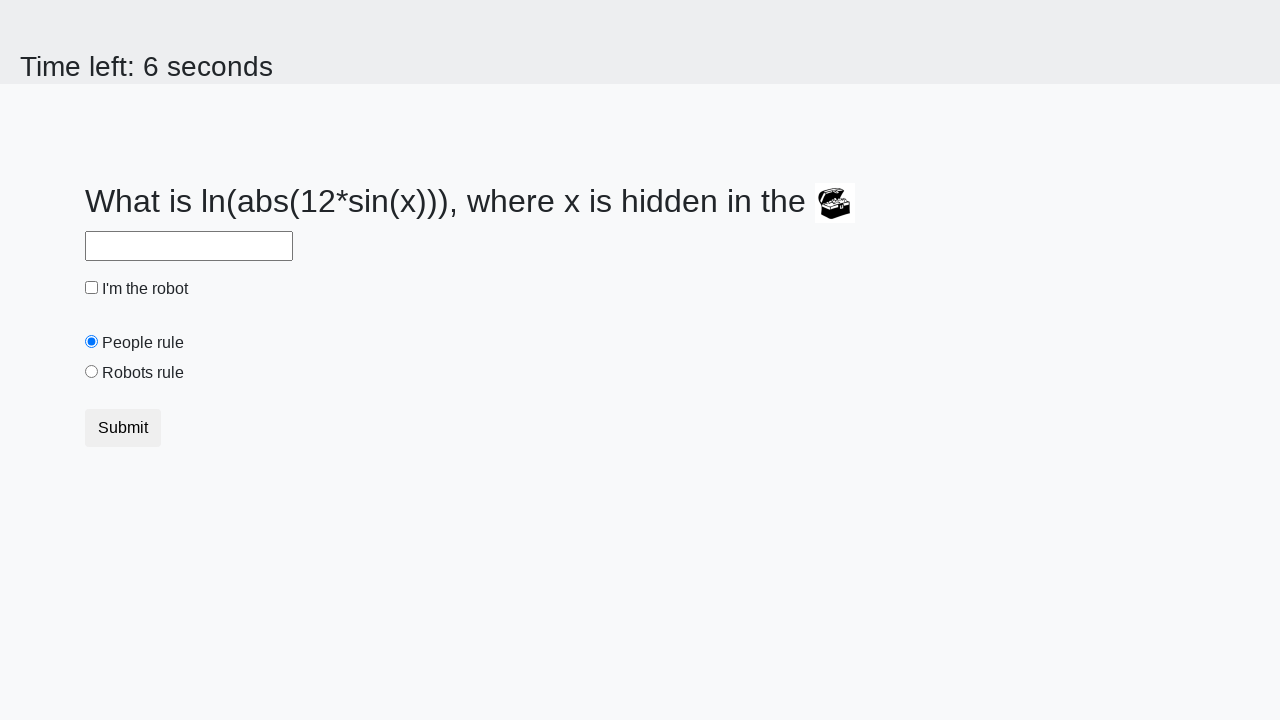

Retrieved 'valuex' attribute from treasure element
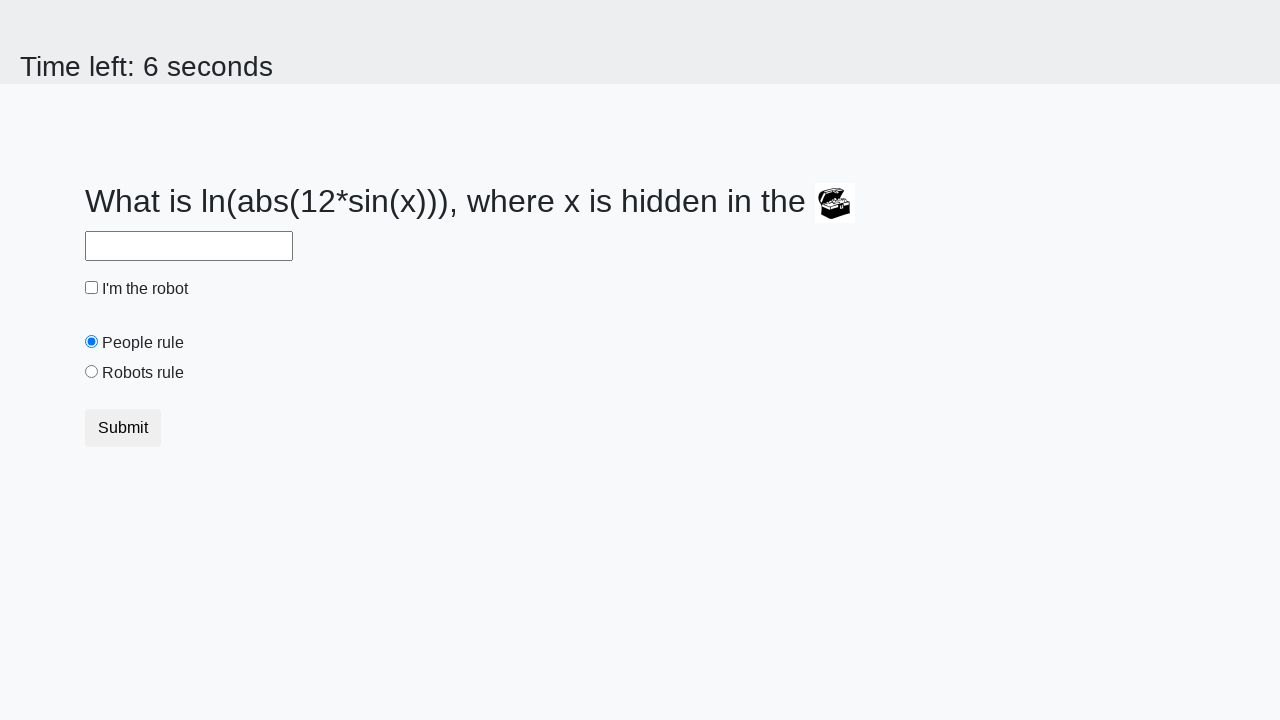

Calculated mathematical result: 1.8044617227878834
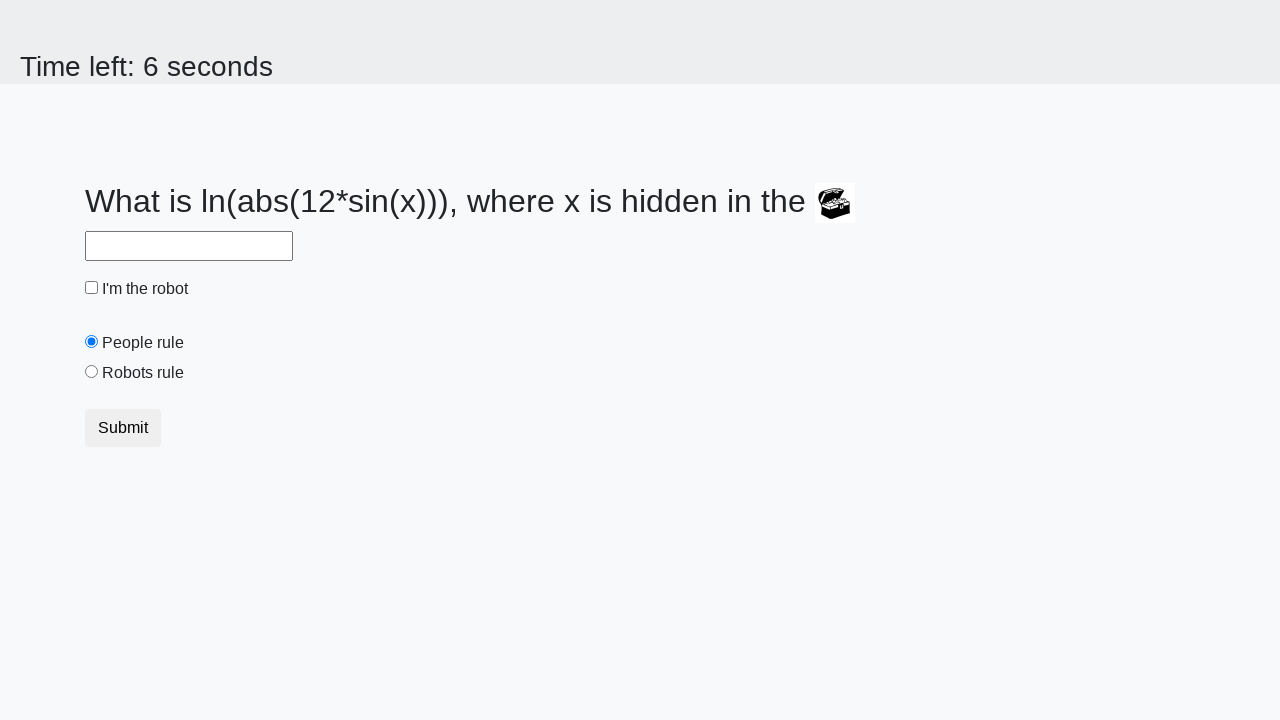

Filled answer field with calculated result on #answer
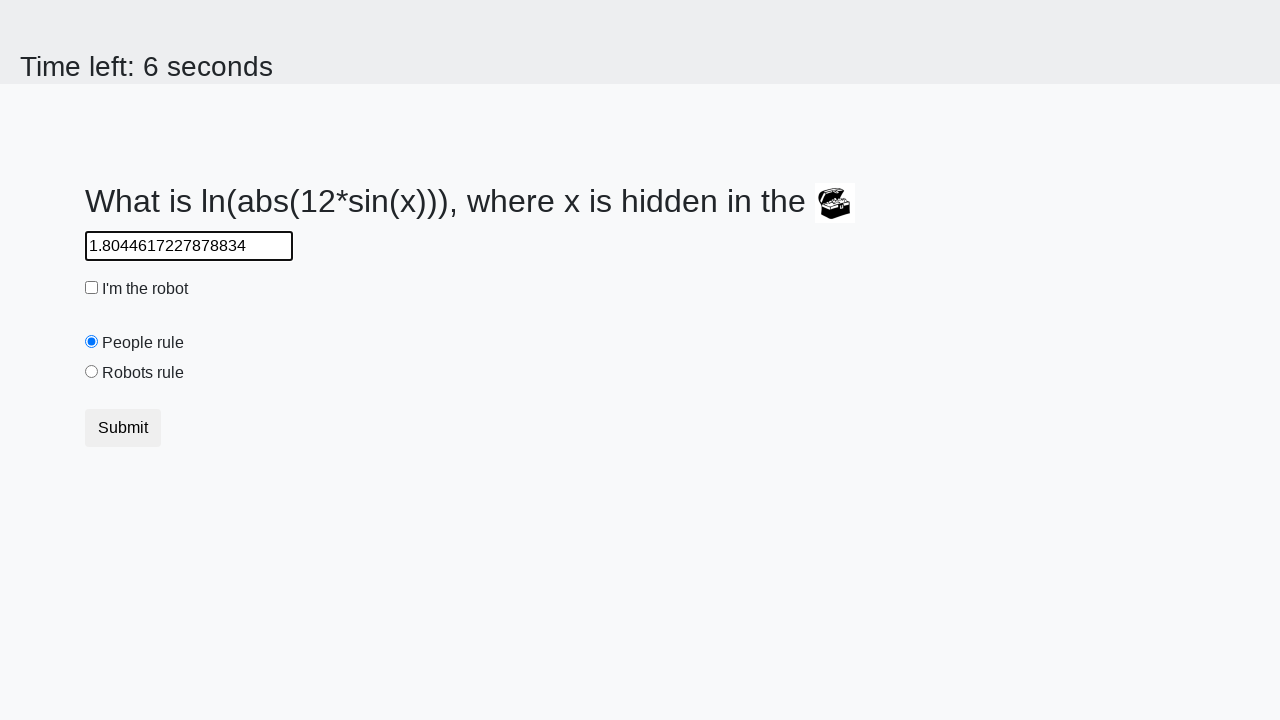

Checked the robot checkbox at (92, 288) on #robotCheckbox
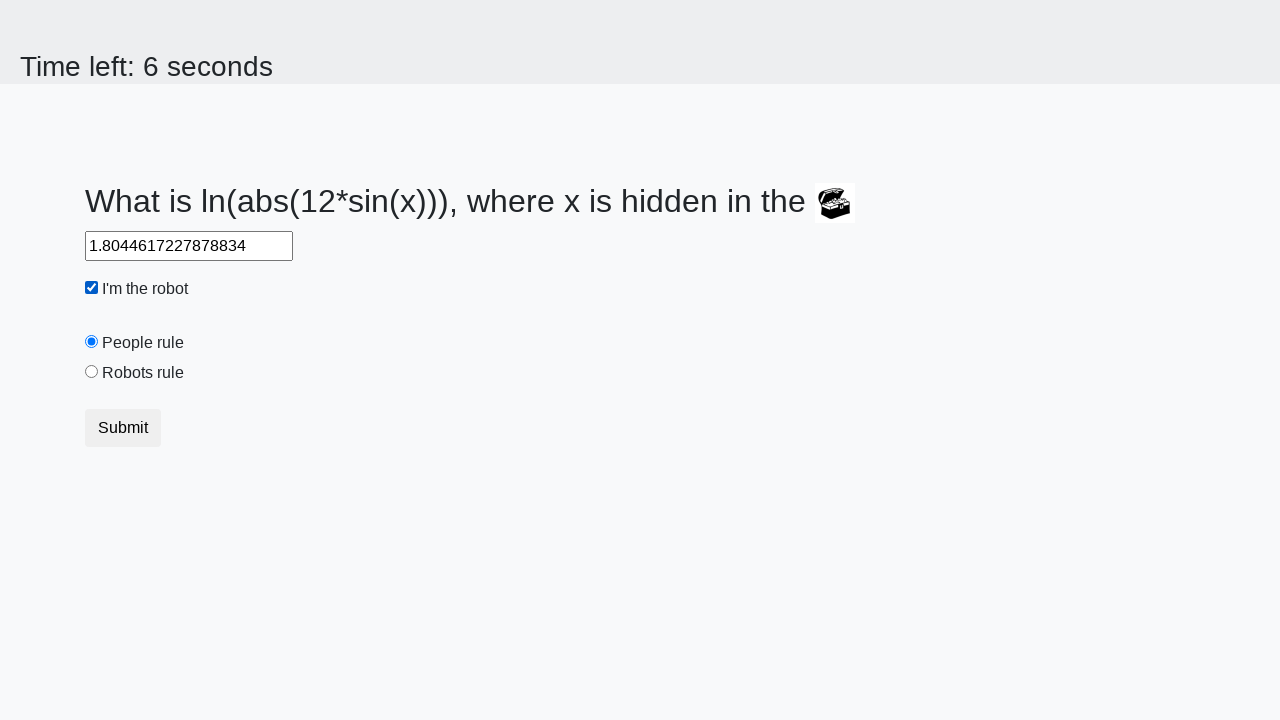

Selected 'Robots rule!' radio button at (92, 372) on #robotsRule
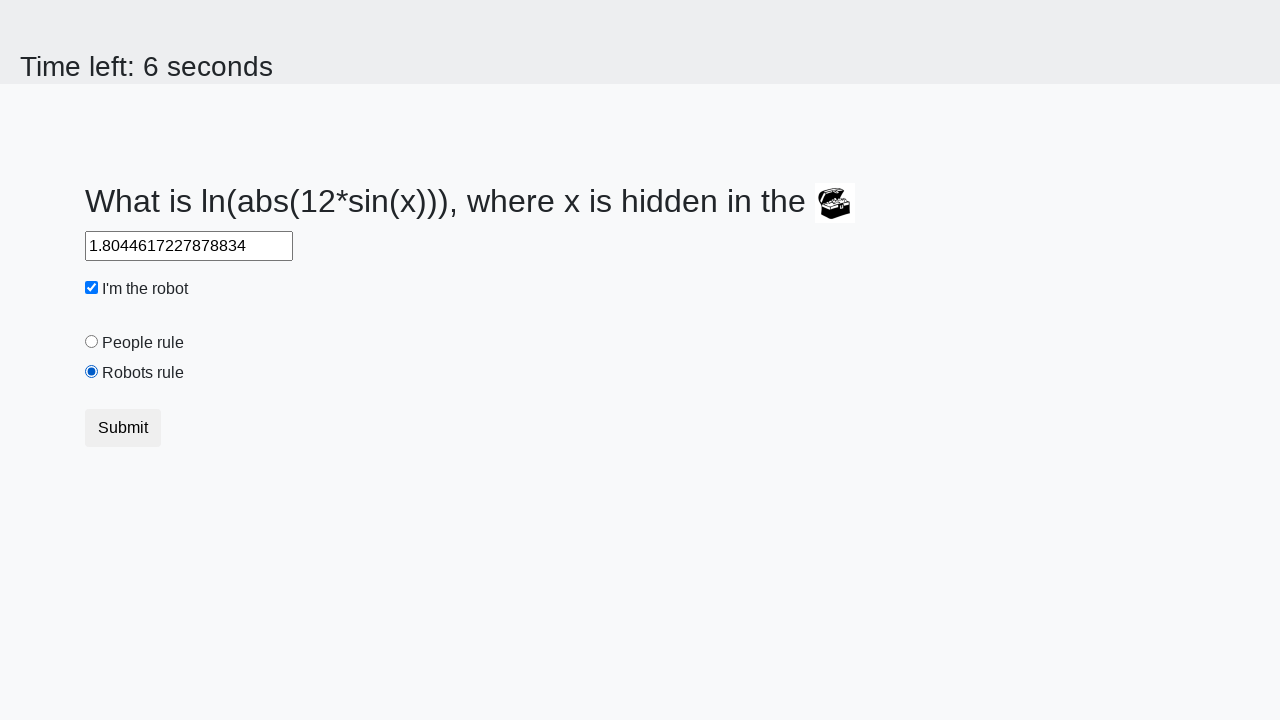

Clicked submit button to complete form submission at (123, 428) on .btn.btn-default
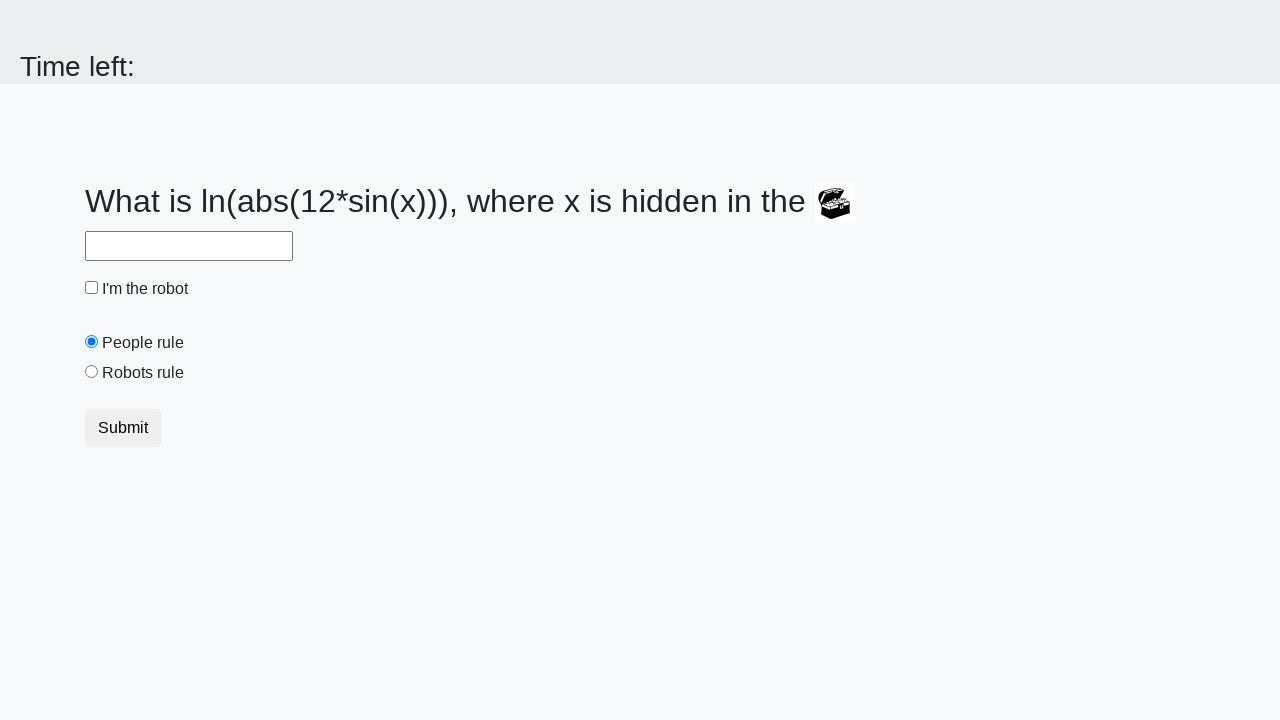

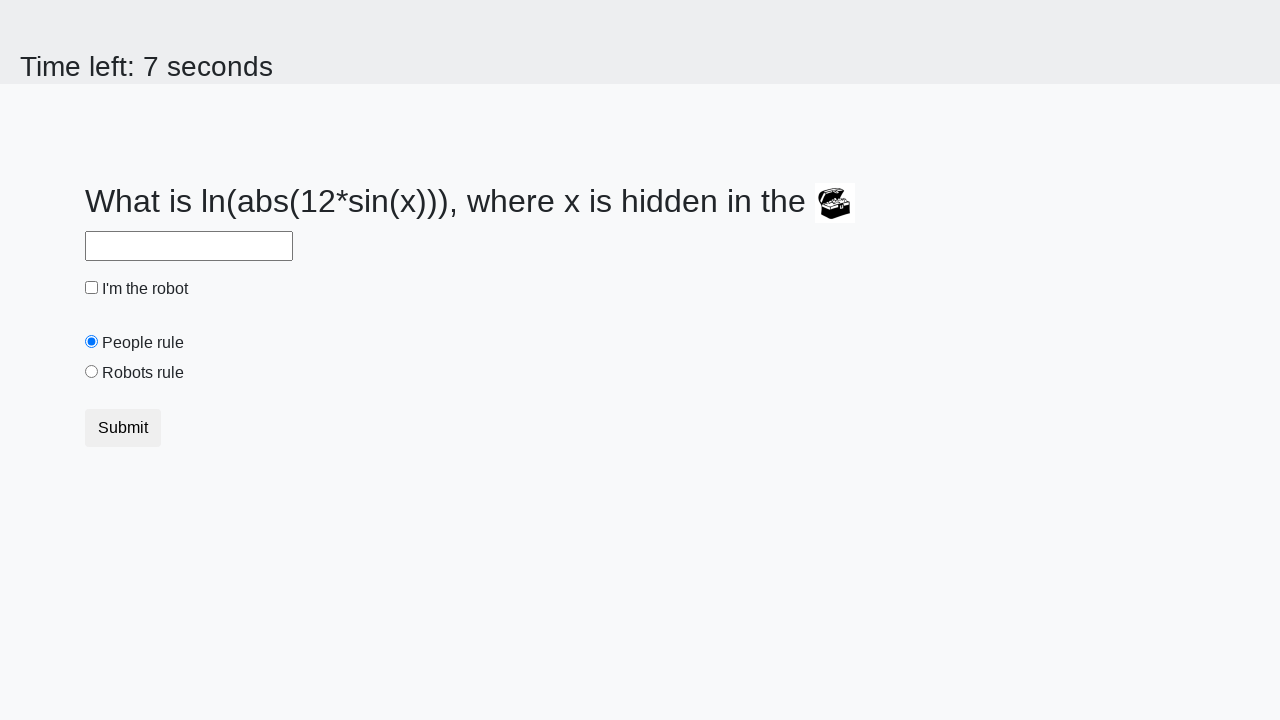